Tests date picker by selecting a date using navigation arrows to go to next month and picking day 24

Starting URL: https://demoqa.com/date-picker

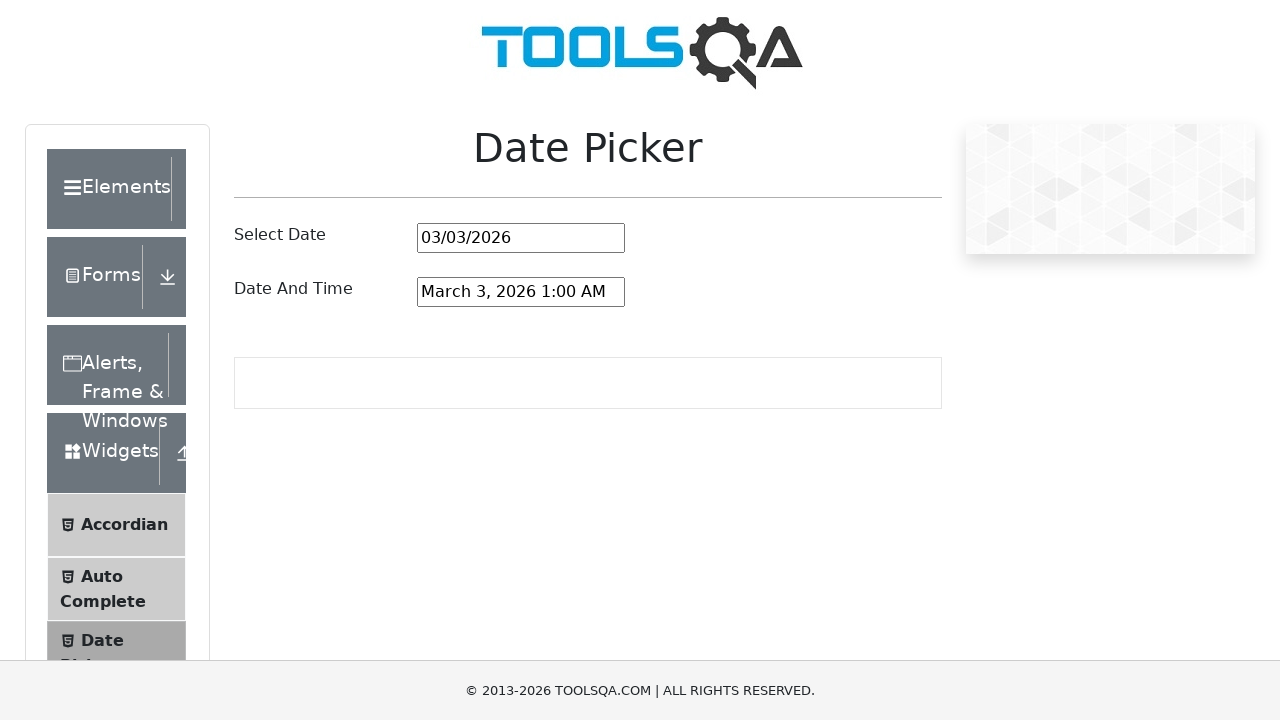

Clicked date picker input field to open date picker at (521, 238) on #datePickerMonthYearInput
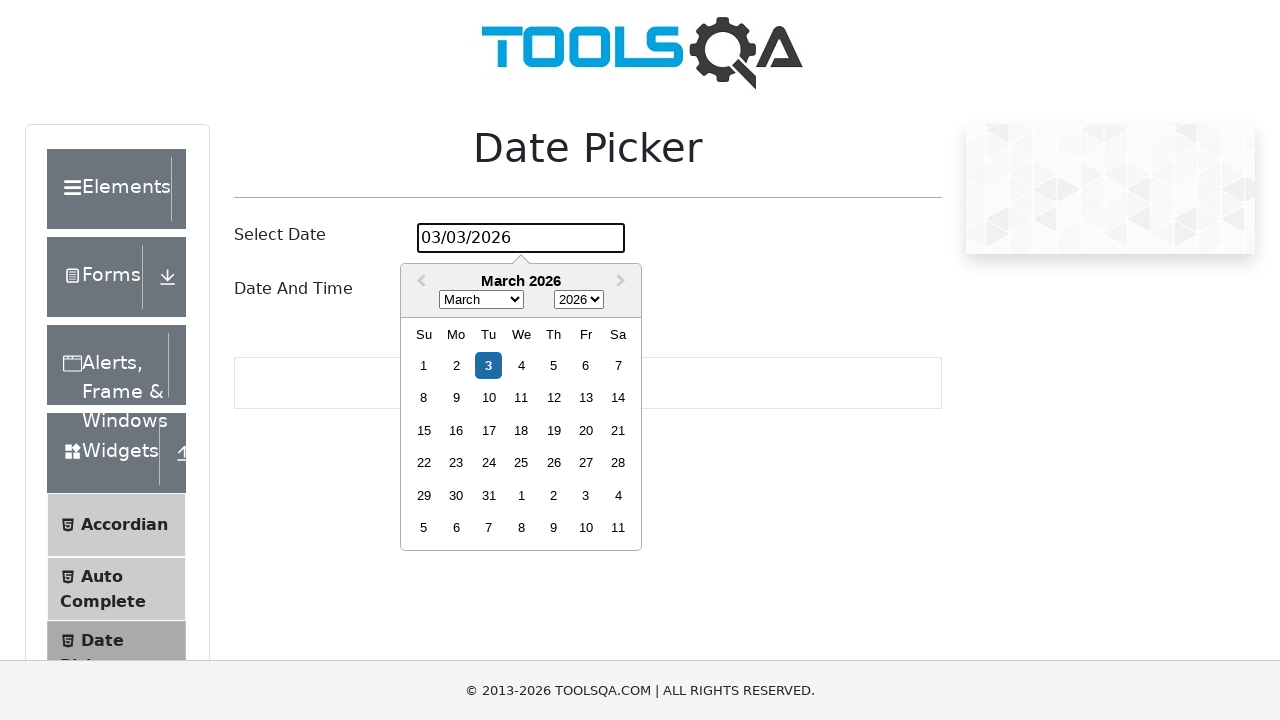

Clicked next month navigation arrow to advance to next month at (623, 282) on .react-datepicker__navigation--next
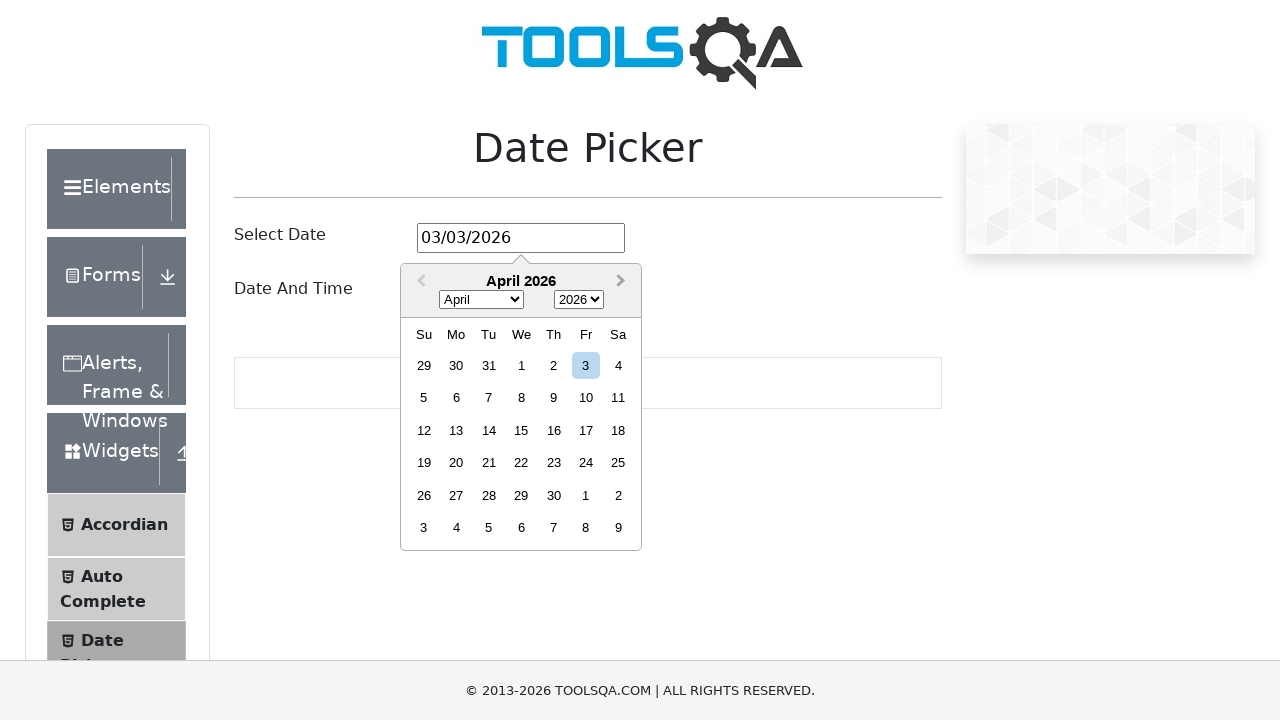

Selected day 24 from the date picker calendar at (586, 463) on .react-datepicker__day--024
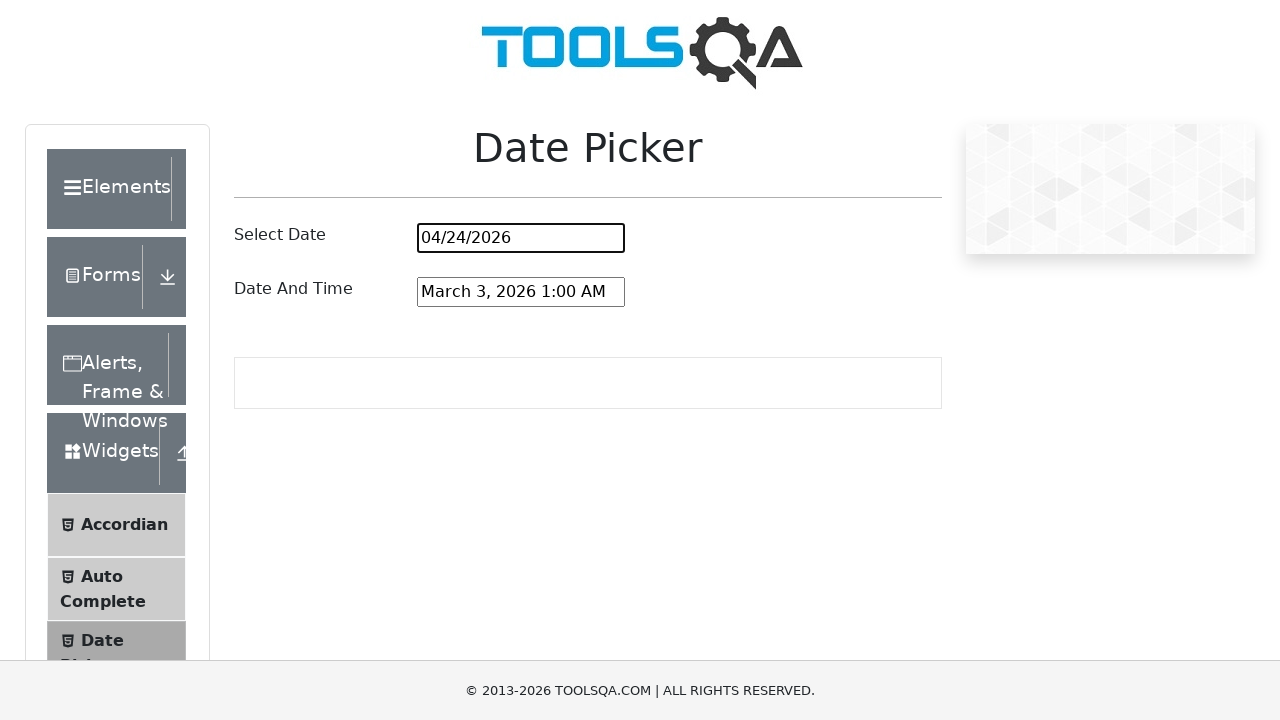

Verified date input field is present and contains the selected date
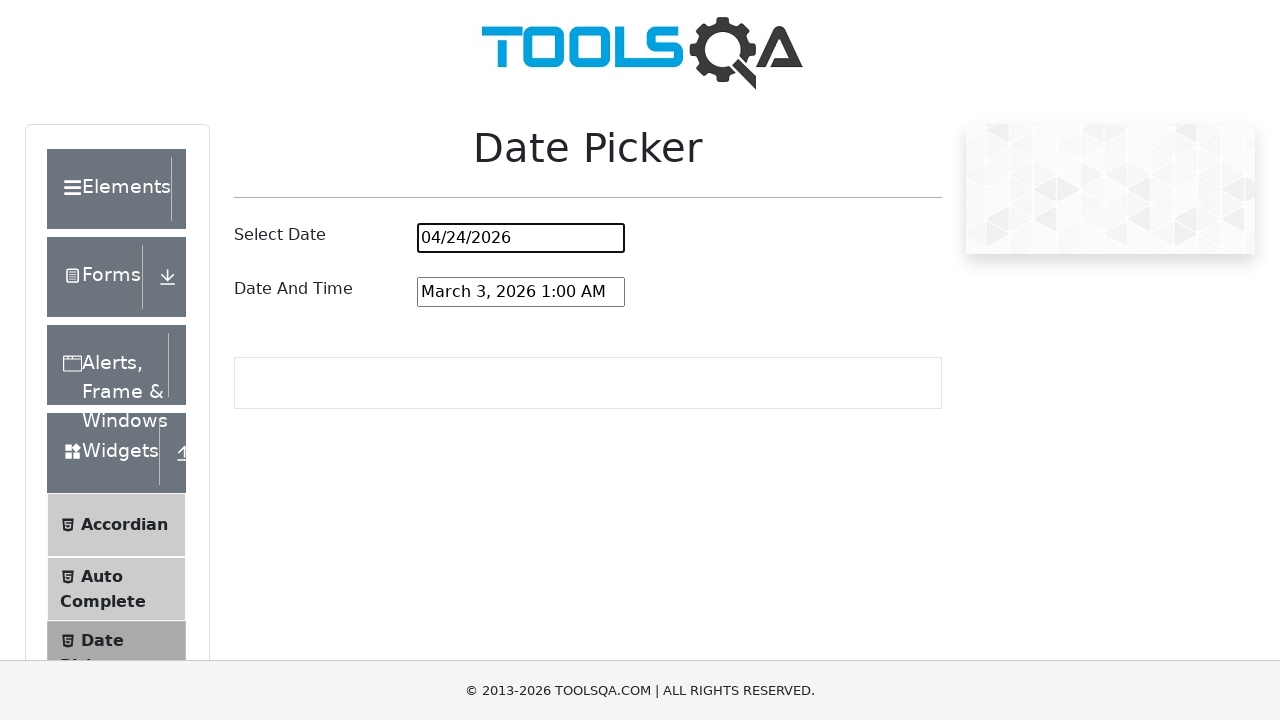

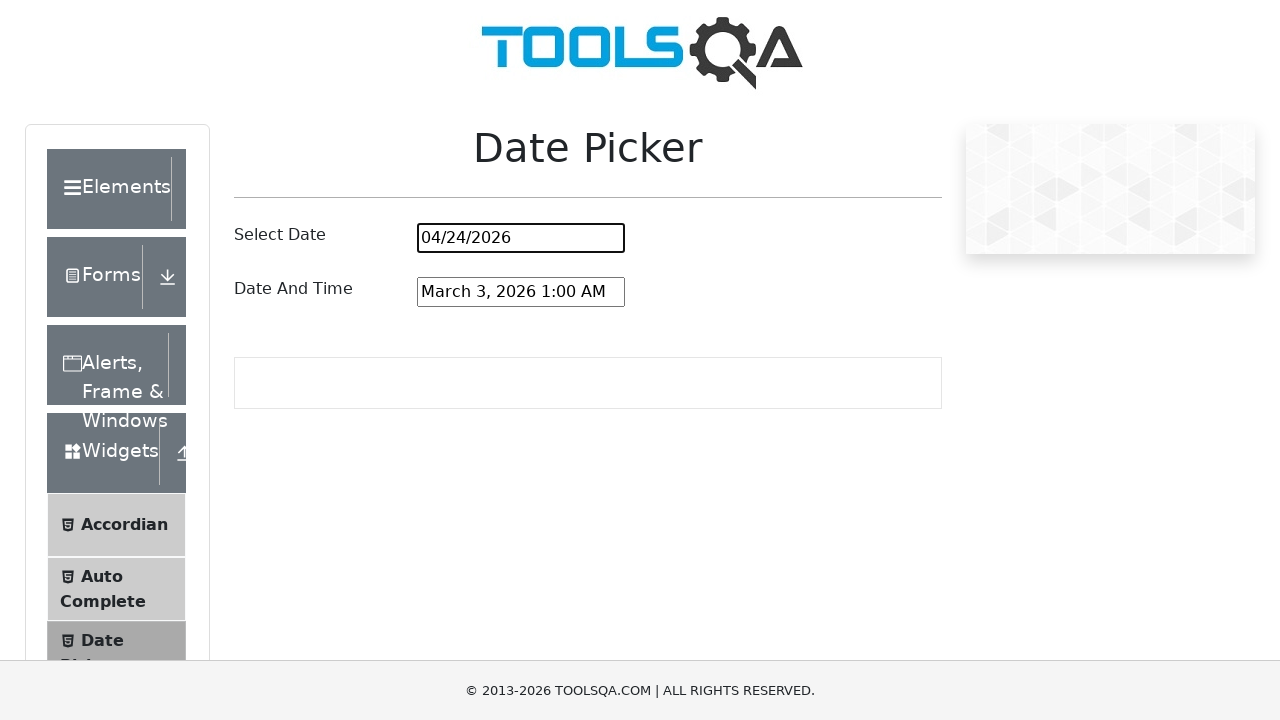